Navigates to the Binance cryptocurrency exchange homepage and verifies the main application container element loads successfully

Starting URL: https://www.binance.com/en

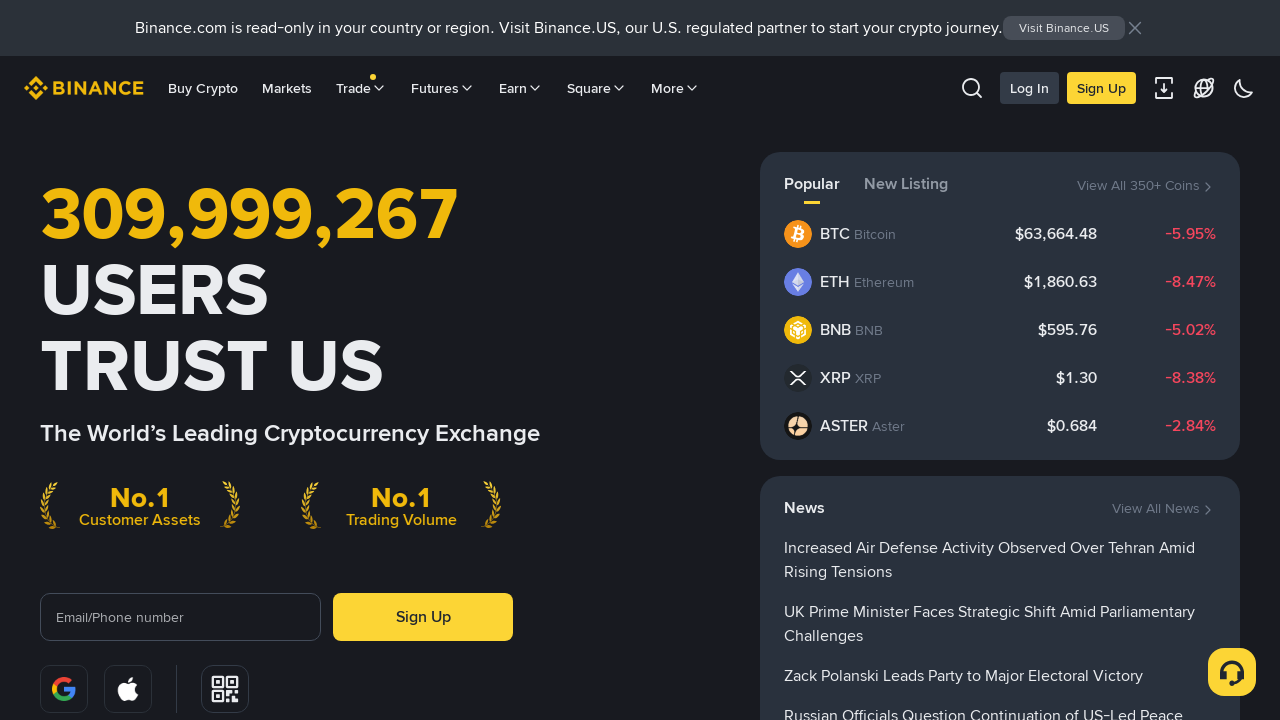

Main application container (#__APP) loaded successfully
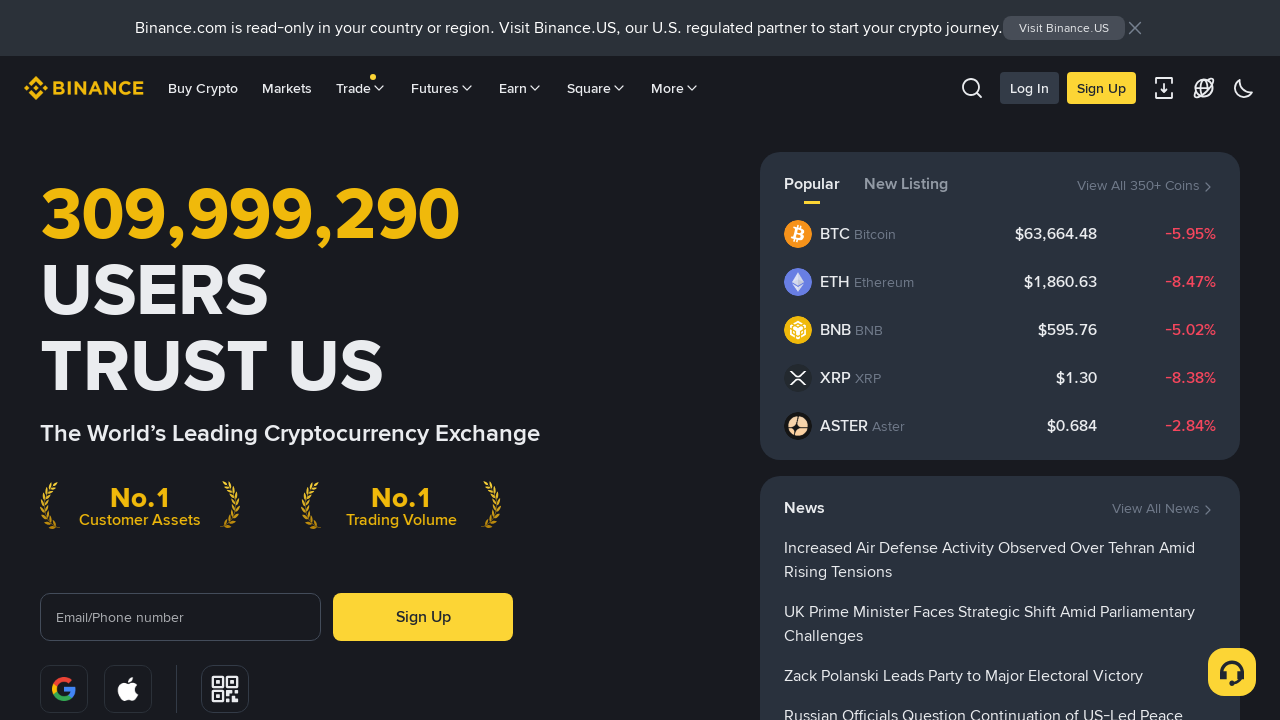

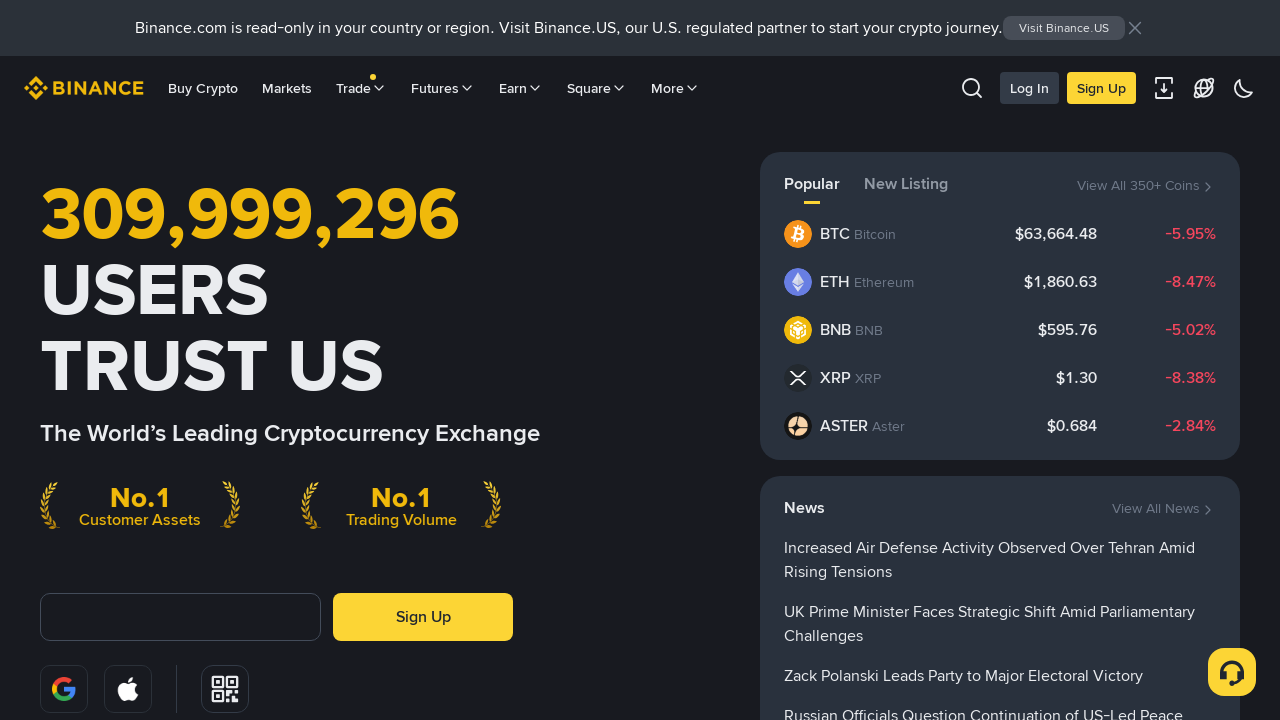